Tests the jQuery UI datepicker widget by clicking on the datepicker input field and entering a date value.

Starting URL: https://jqueryui.com/datepicker/

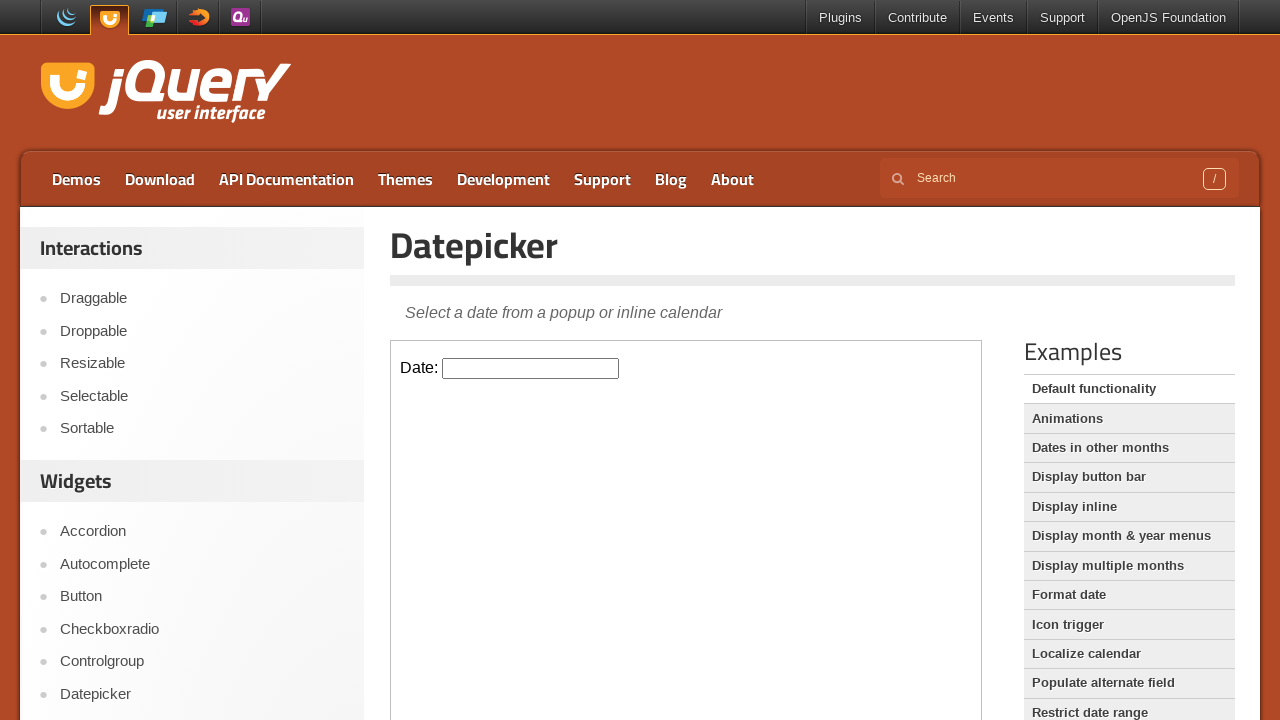

Located the demo iframe containing the datepicker widget
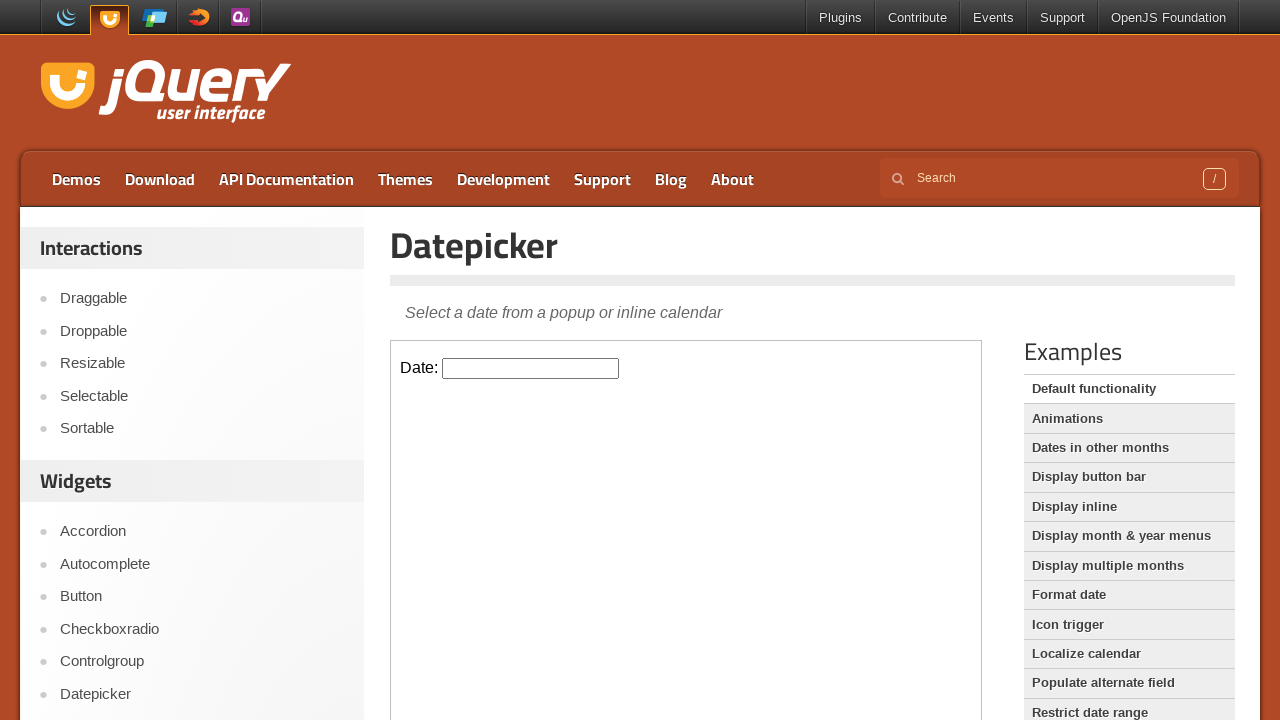

Clicked on the datepicker input field at (531, 368) on iframe.demo-frame >> internal:control=enter-frame >> input#datepicker
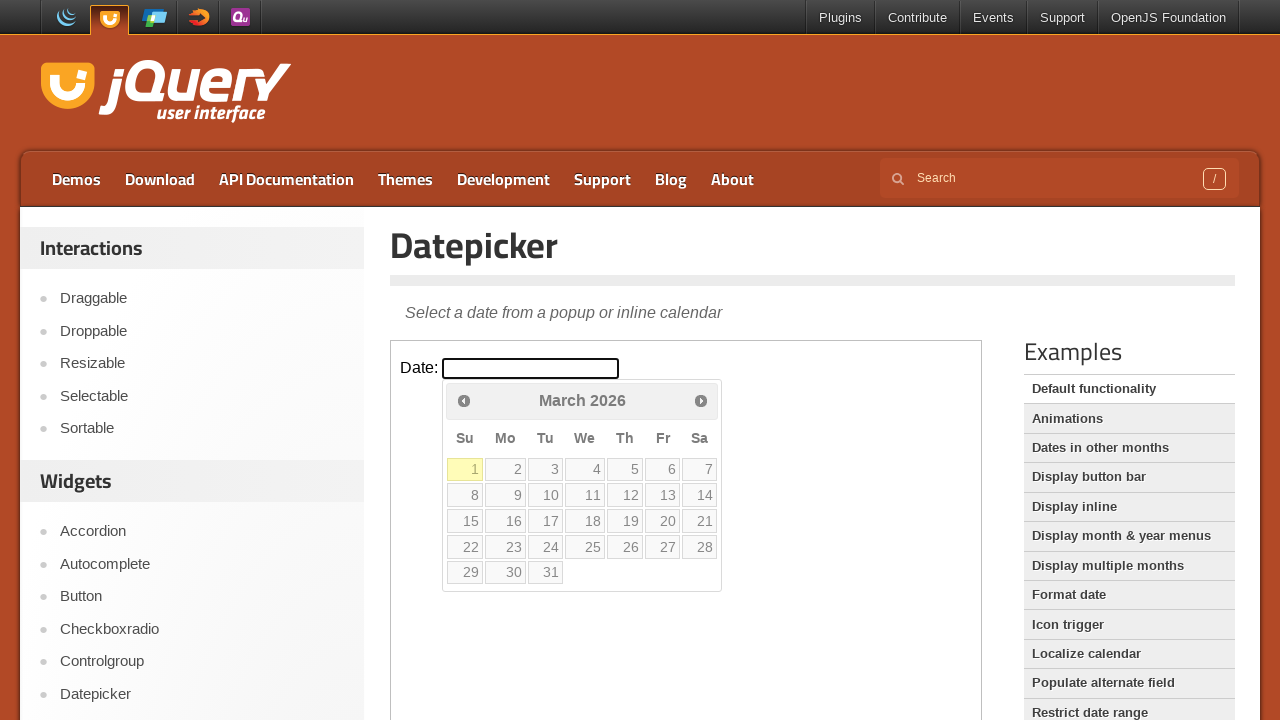

Entered date value '08/18/2019' into the datepicker input field on iframe.demo-frame >> internal:control=enter-frame >> input#datepicker
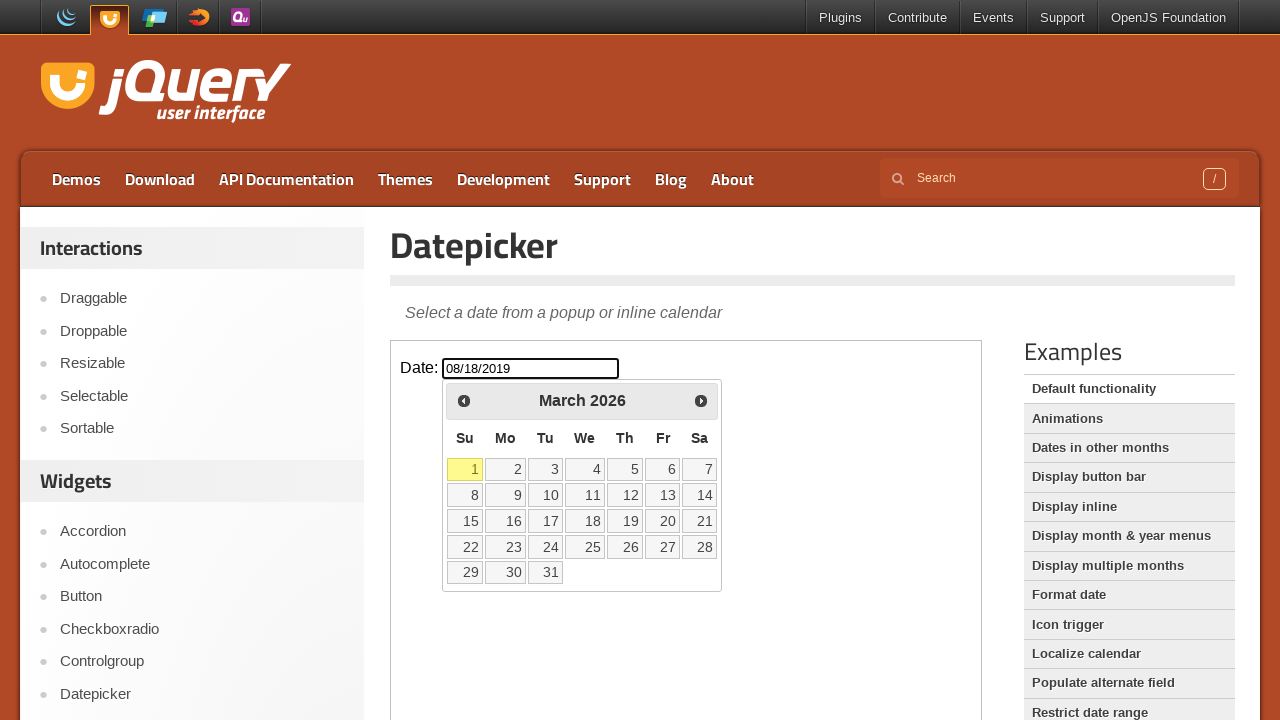

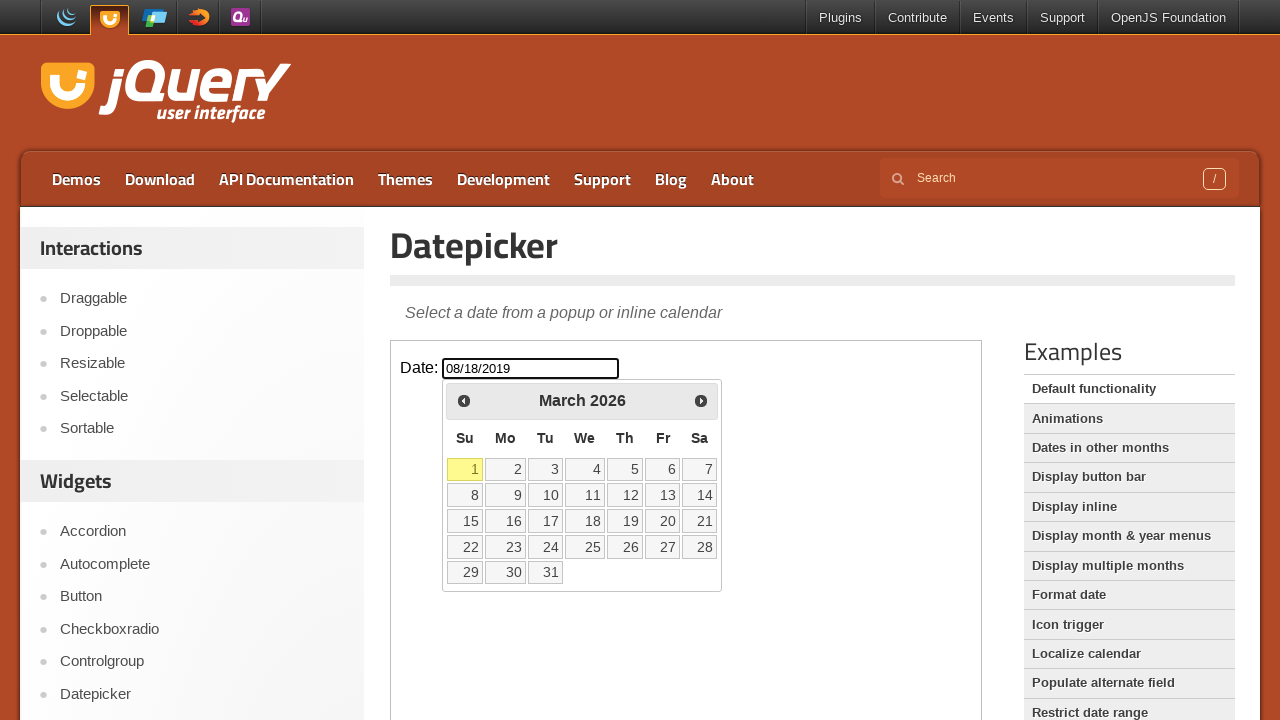